Tests drag and drop functionality on jQuery UI demo page by dragging an element from one position and dropping it onto a target area within an iframe

Starting URL: https://jqueryui.com/droppable/

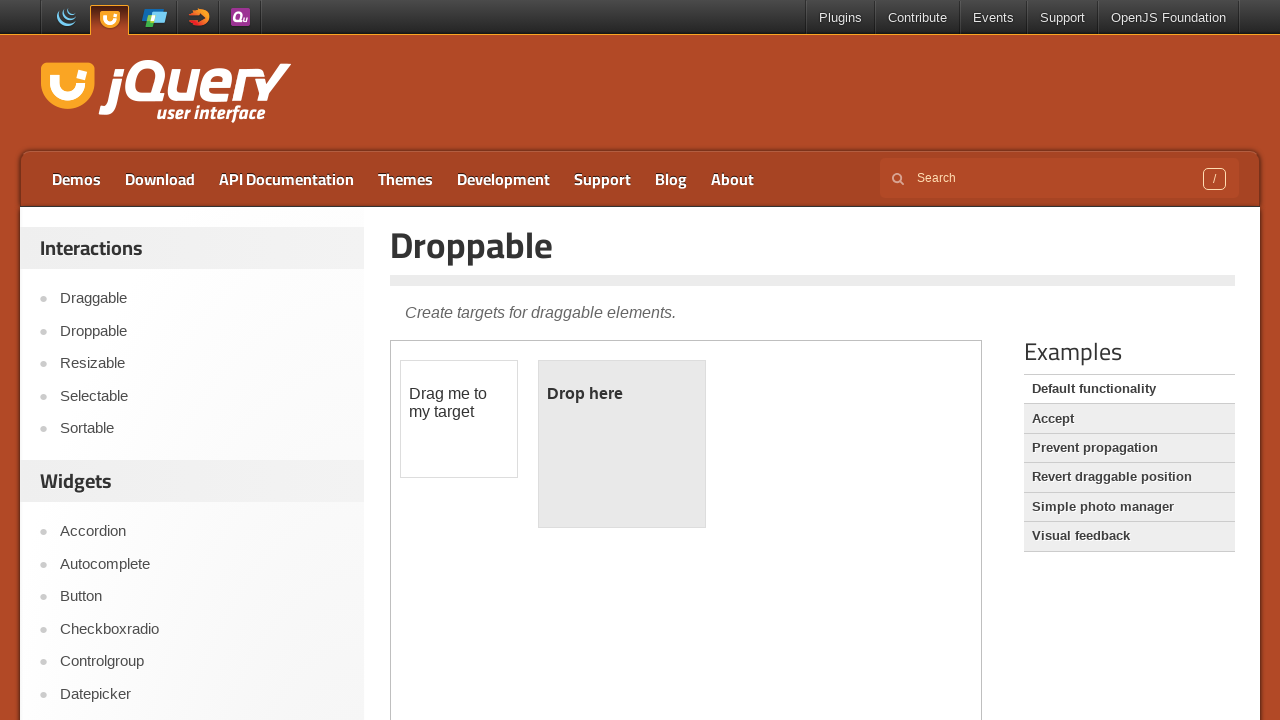

Navigated to jQuery UI droppable demo page
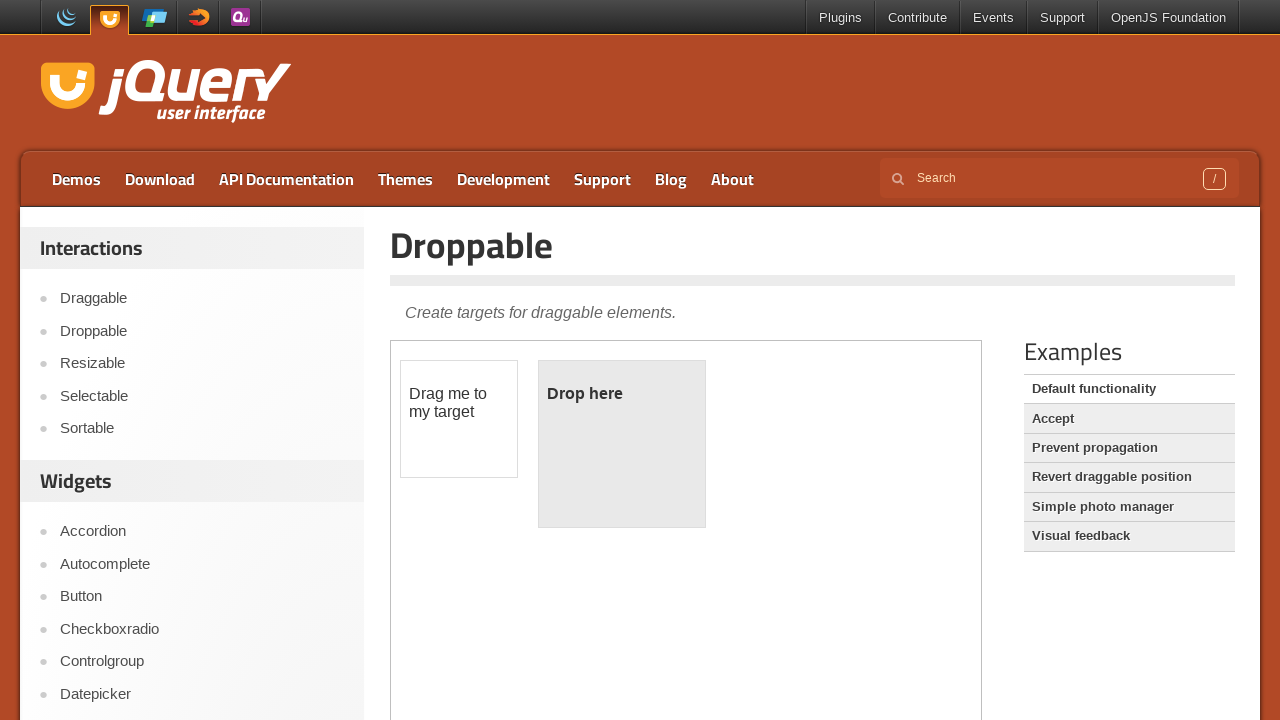

Located iframe containing drag and drop demo
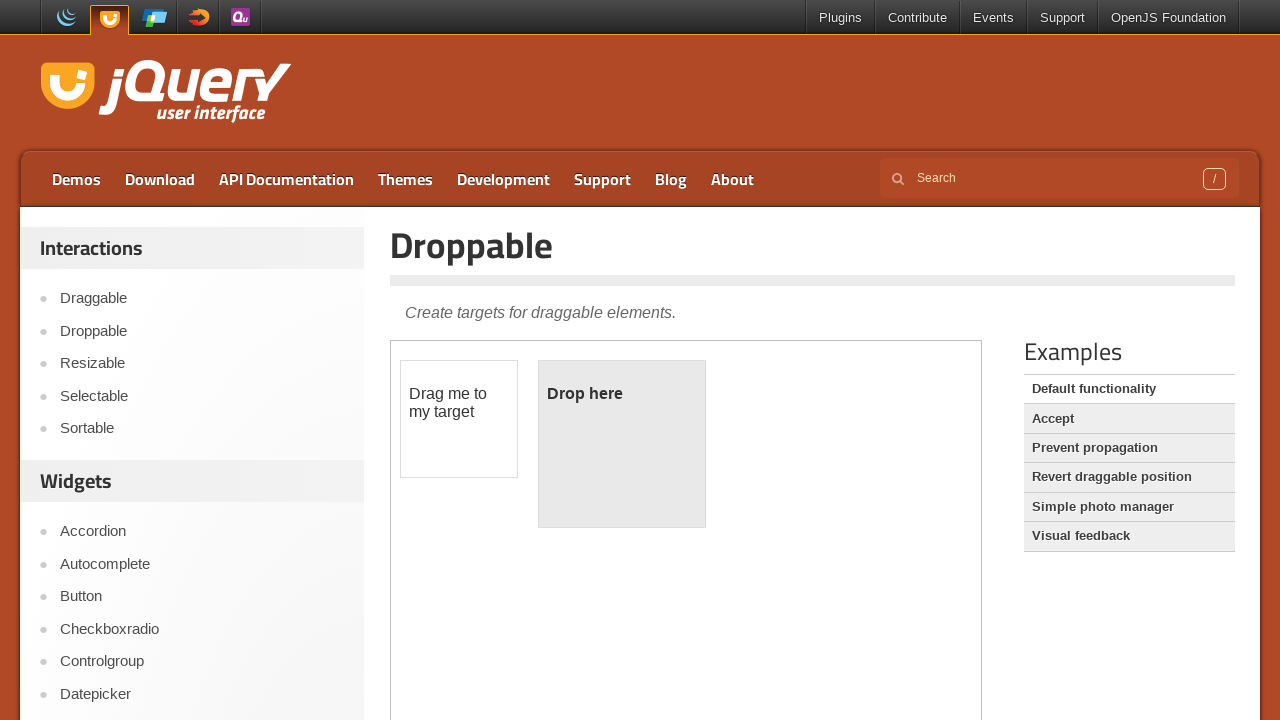

Located draggable element
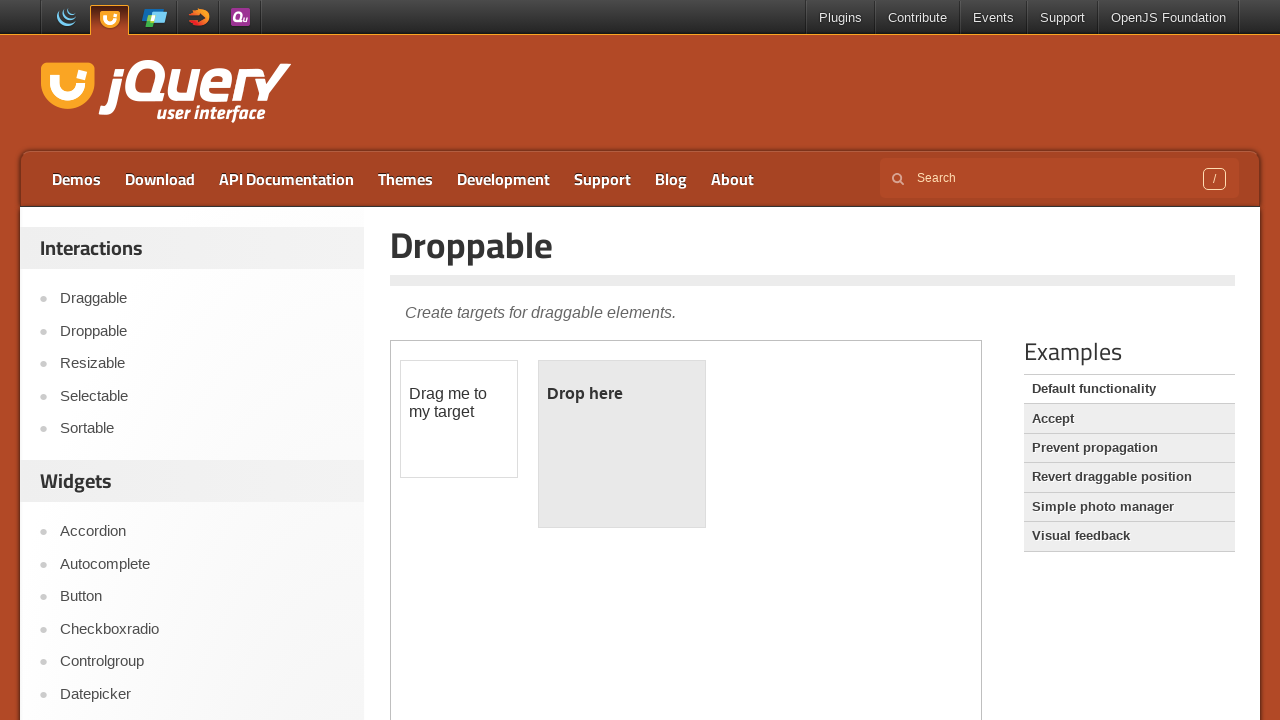

Located droppable target element
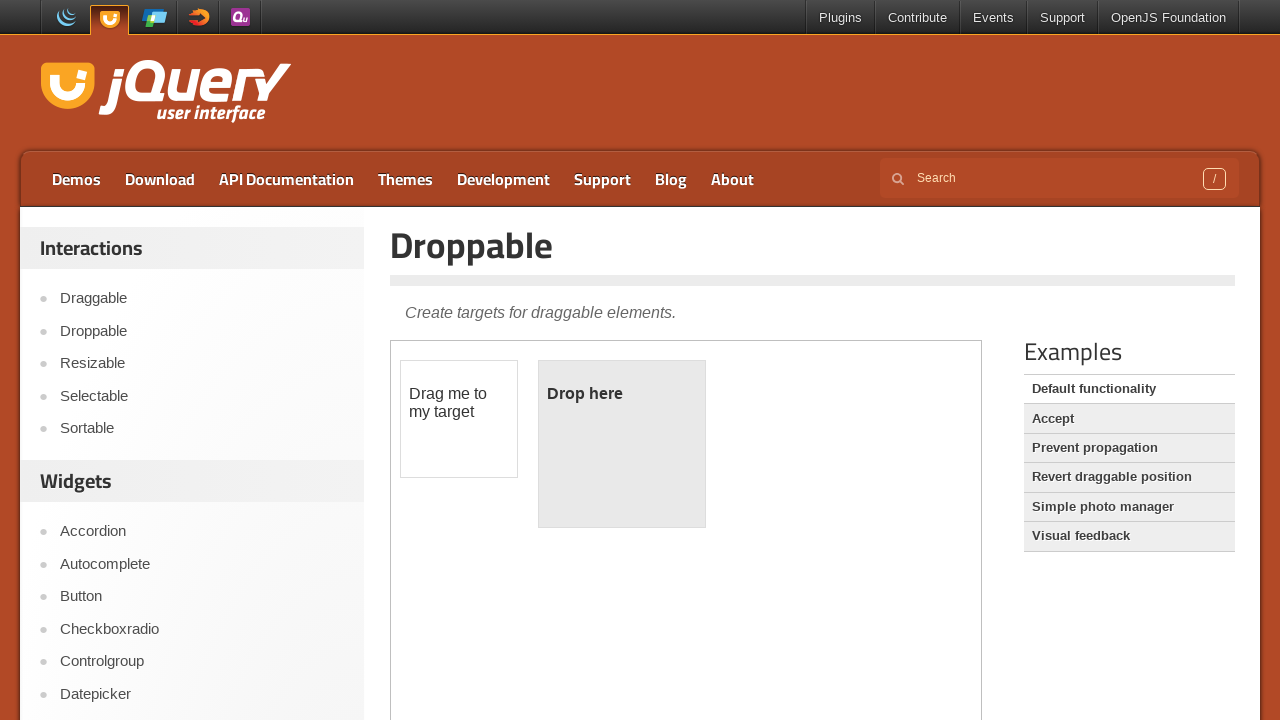

Dragged draggable element onto droppable target area at (622, 444)
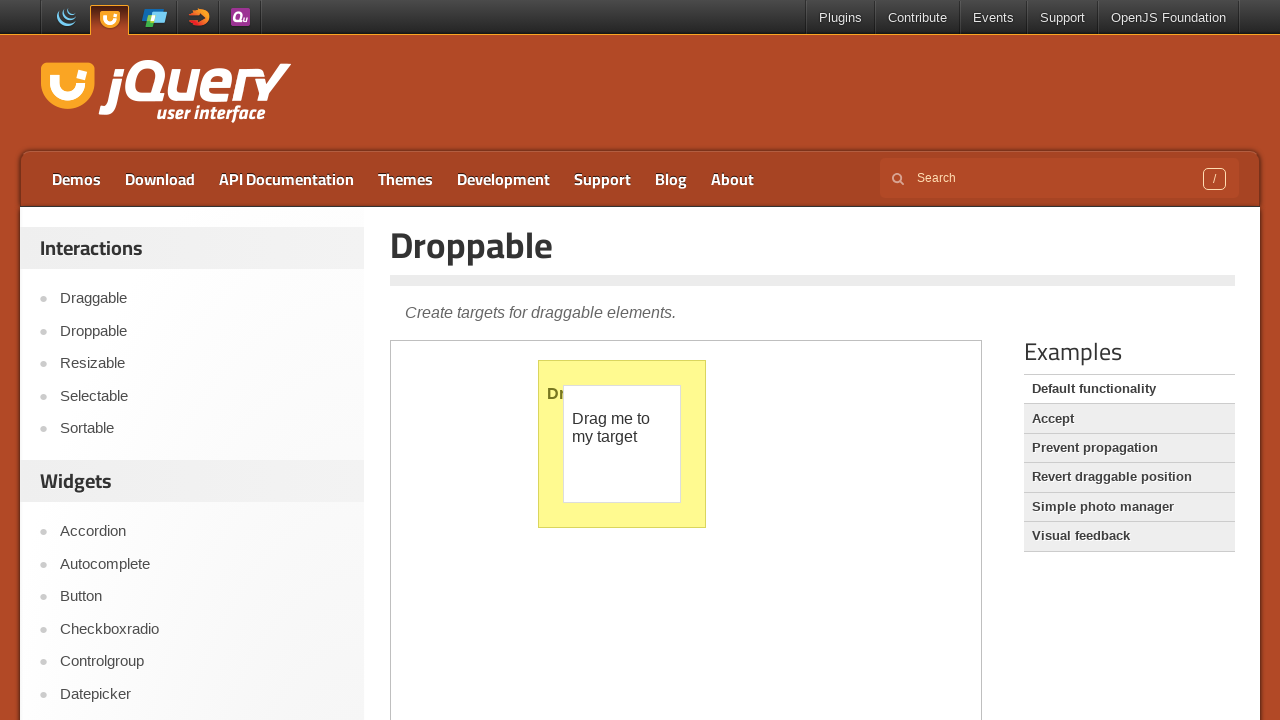

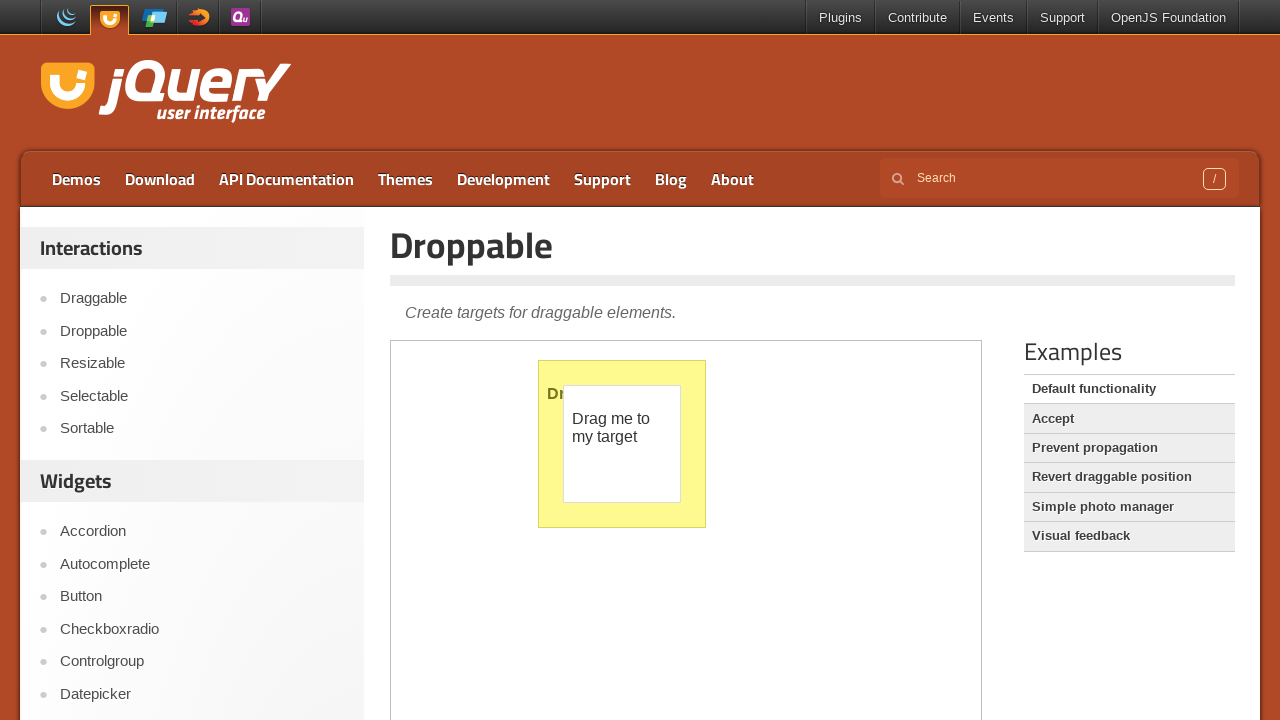